Tests the Carbon code screenshot generator by navigating to a pre-configured URL with code snippet, then clicking the export menu and downloading a 4x PNG image of the code.

Starting URL: https://carbon.now.sh/?t=seti&l=auto&code=console.log(%22Hello%20World%22)&bg=rgba(128,%20200,%2075,%2050)

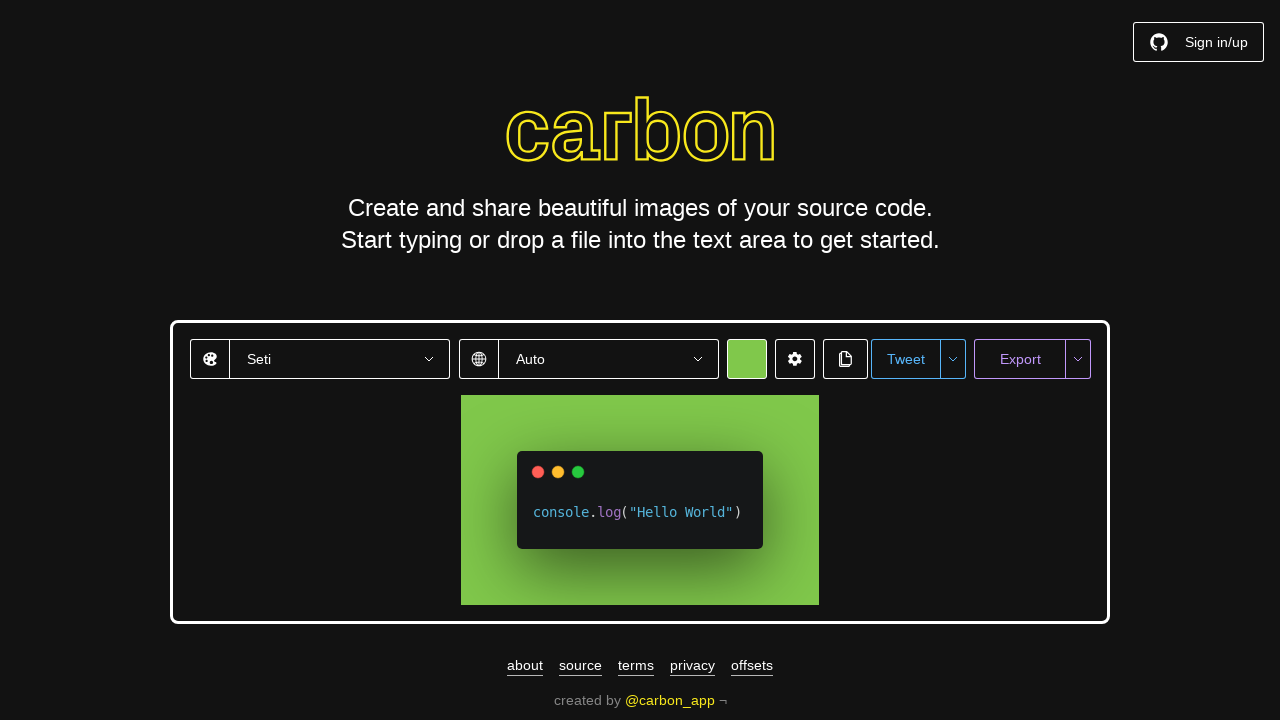

Waited for Carbon editor export menu to load
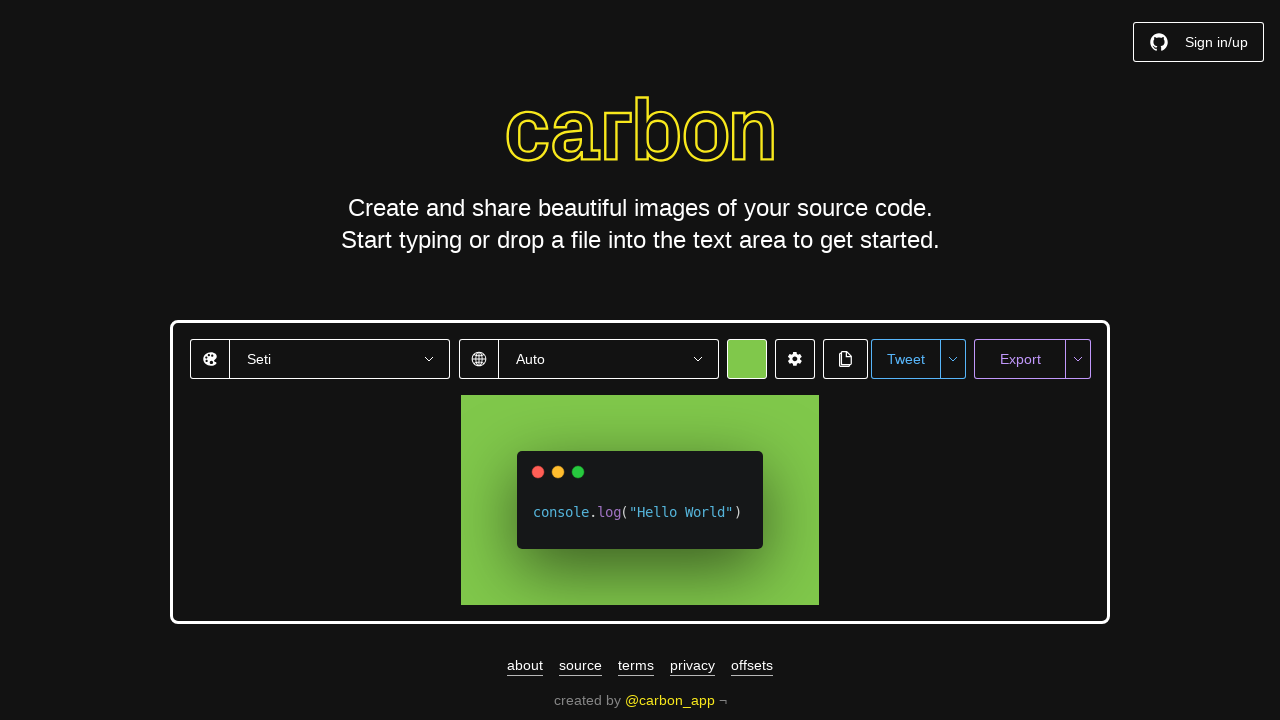

Clicked export menu button at (1078, 359) on #export-menu
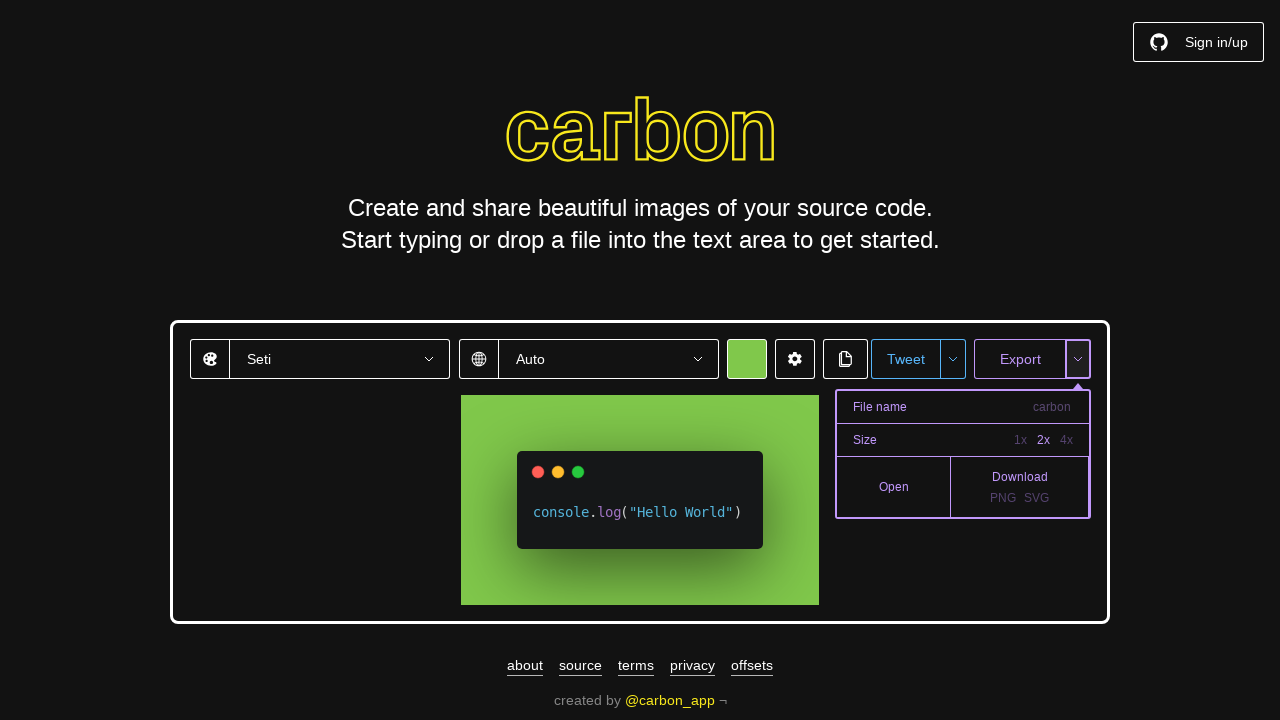

Waited for 4x resolution export option to appear
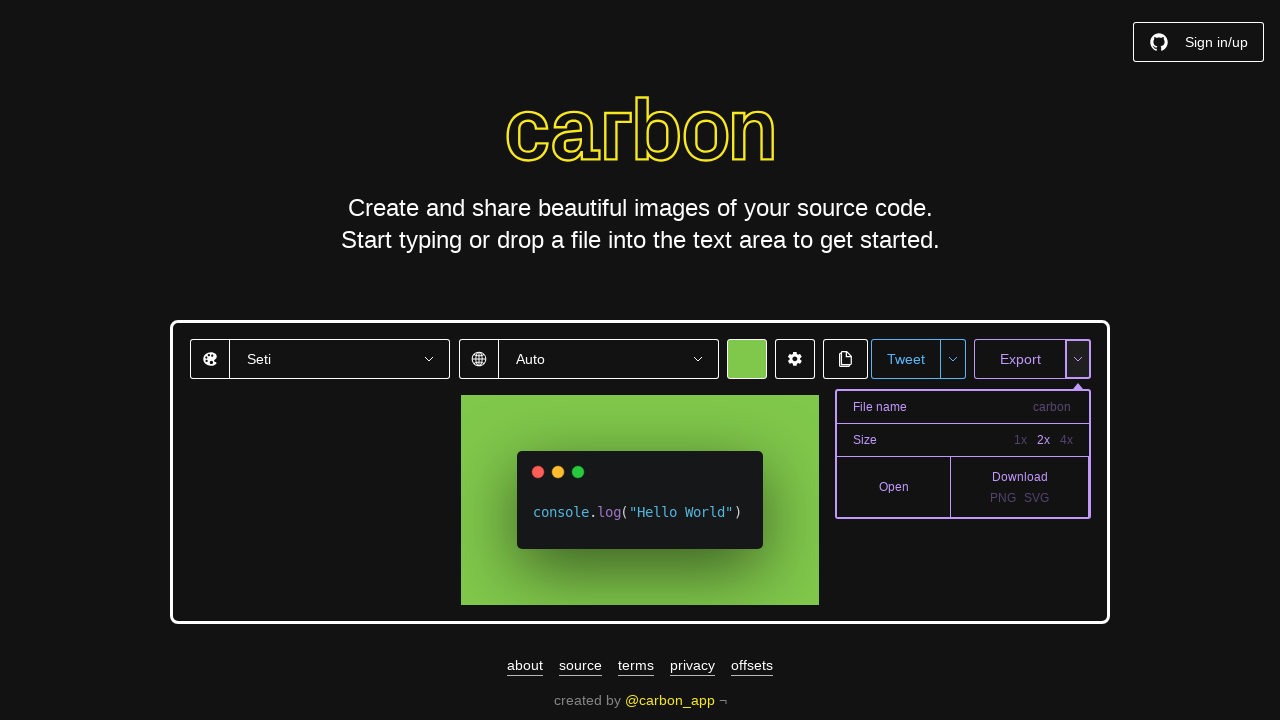

Clicked 4x resolution option at (1066, 440) on xpath=//button[contains(text(),'4x')]
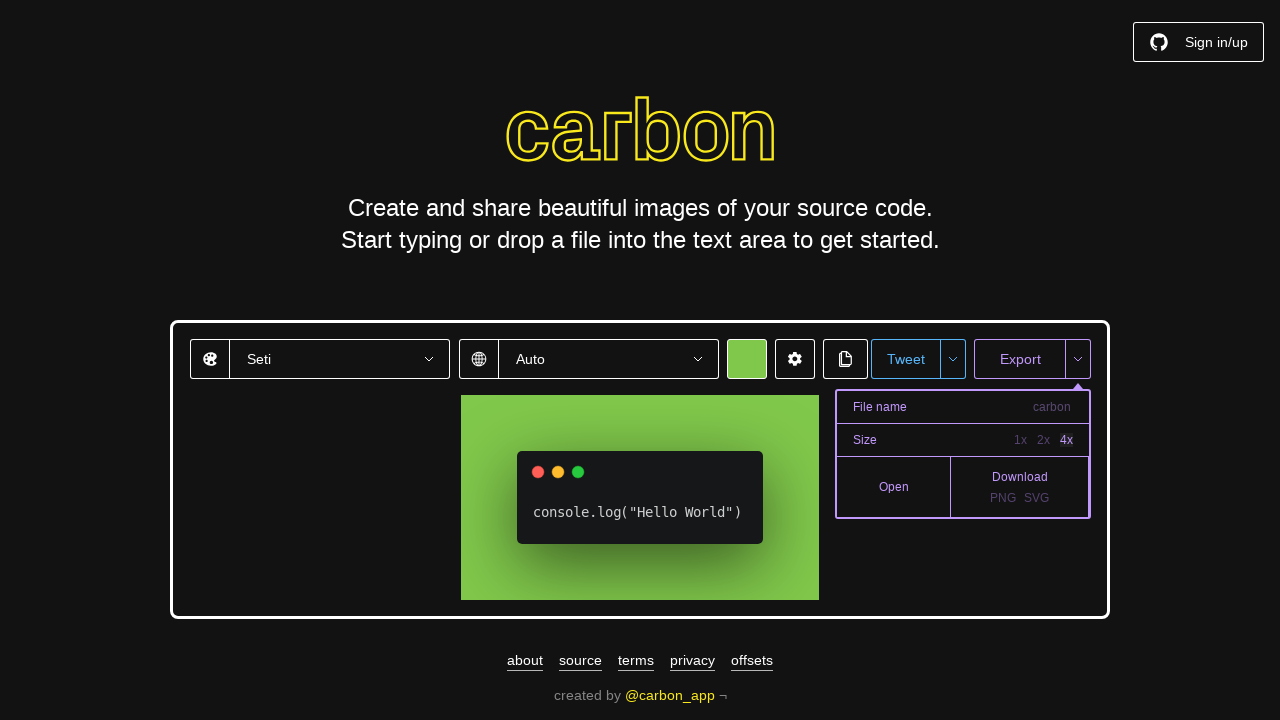

Waited for PNG export button to appear
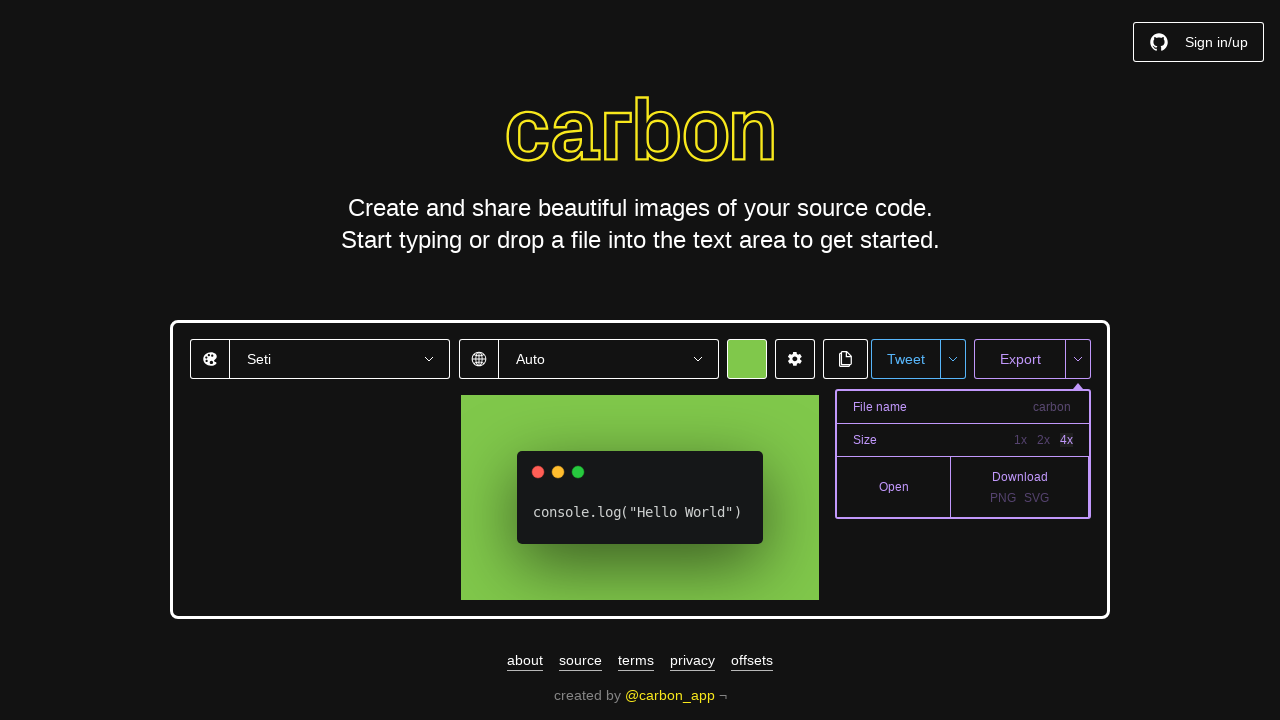

Clicked export as PNG button to download 4x code screenshot at (1003, 498) on #export-png
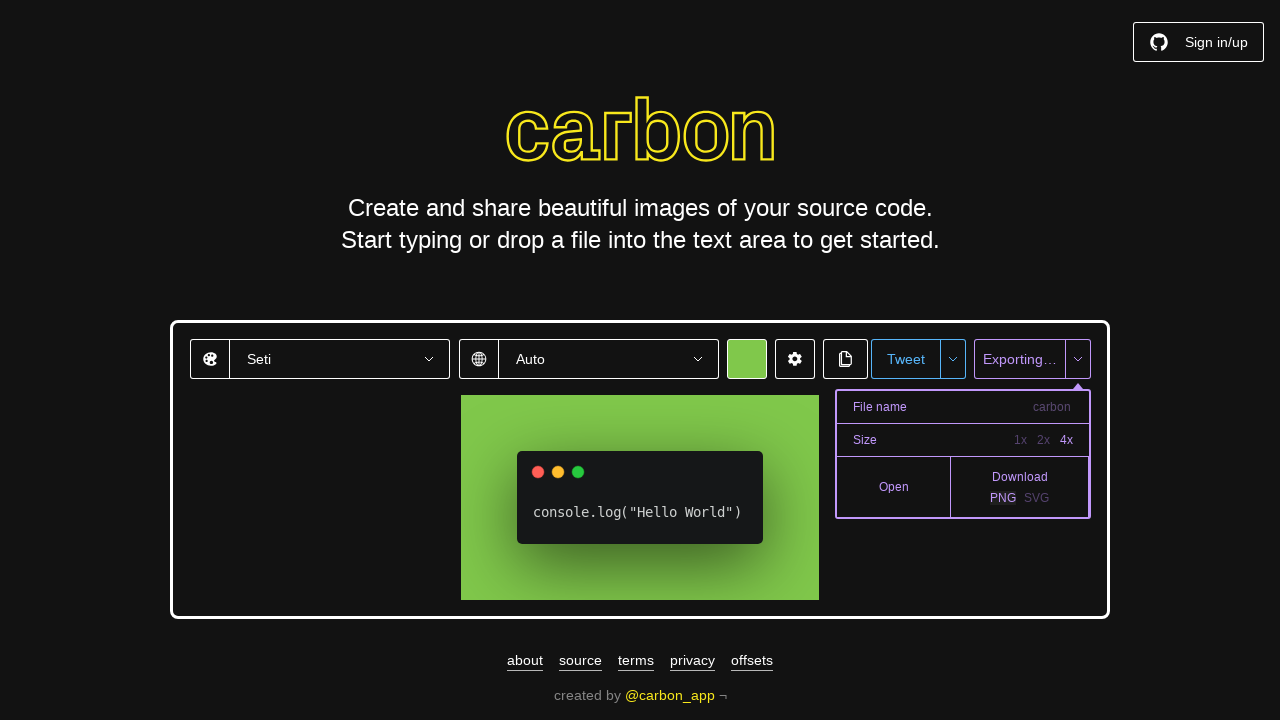

Waited for download to complete
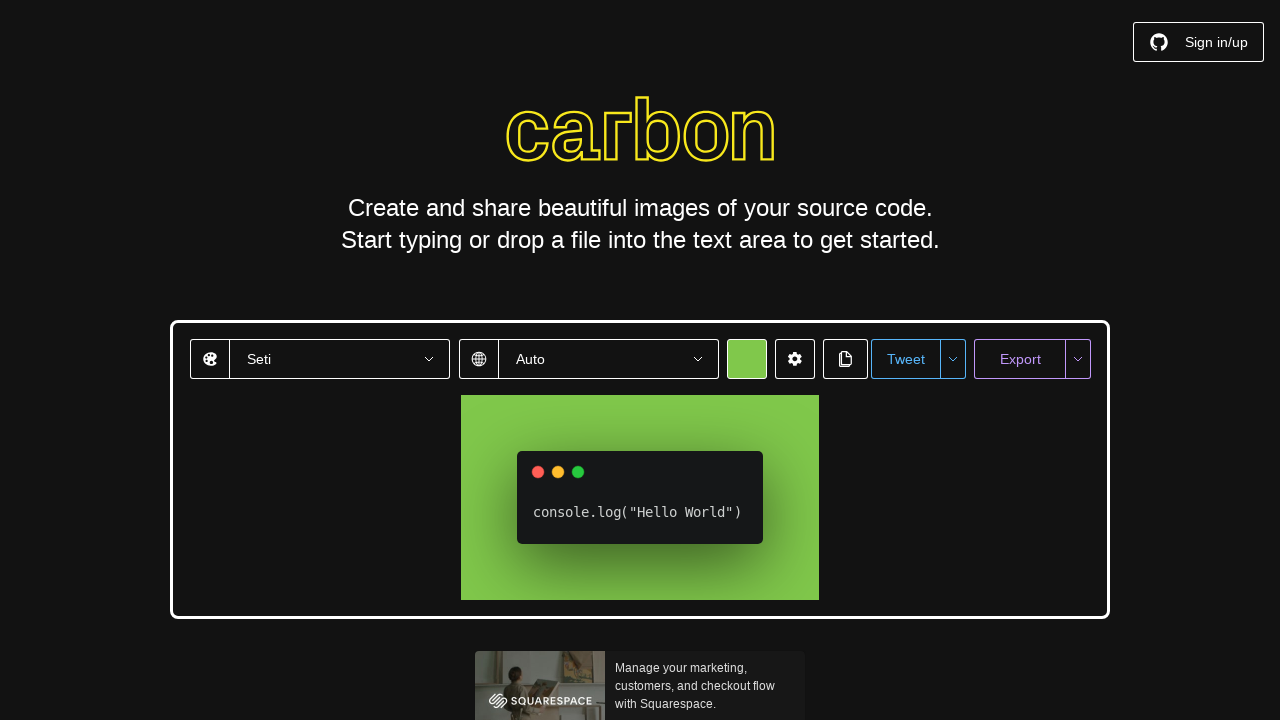

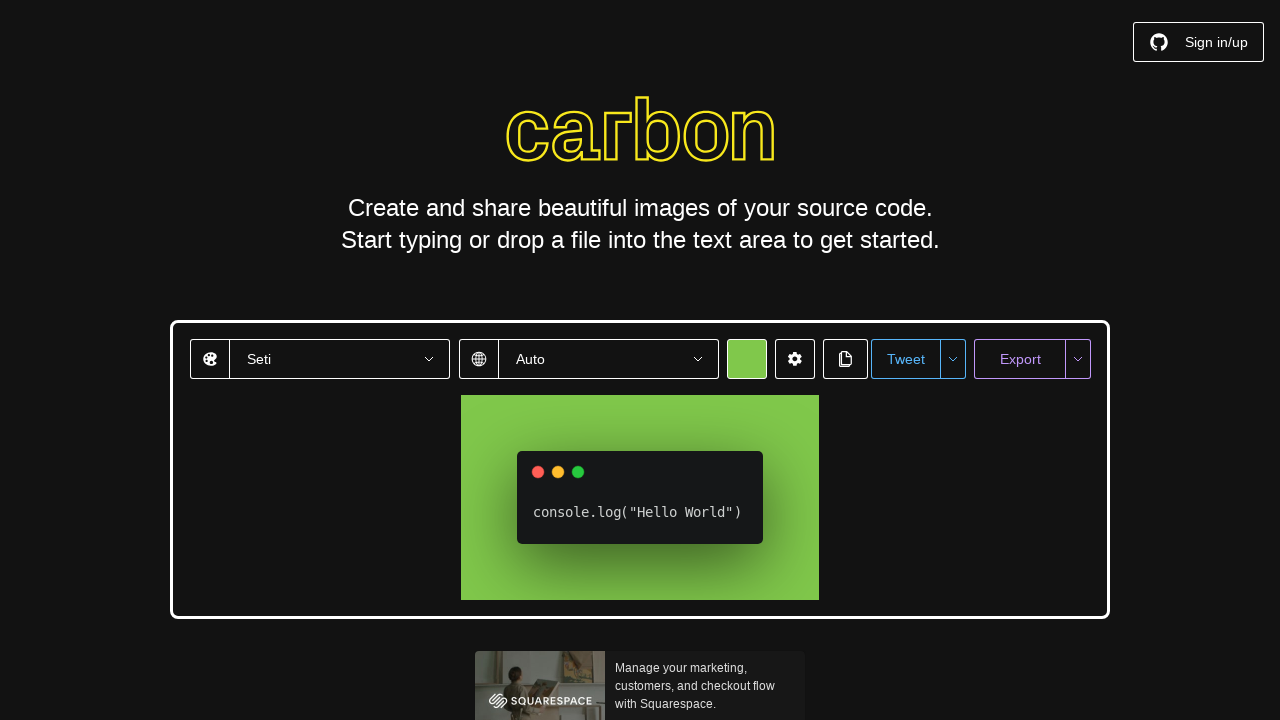